Tests radio button selection by clicking the Yes option and verifying the success message

Starting URL: https://demoqa.com/radio-button

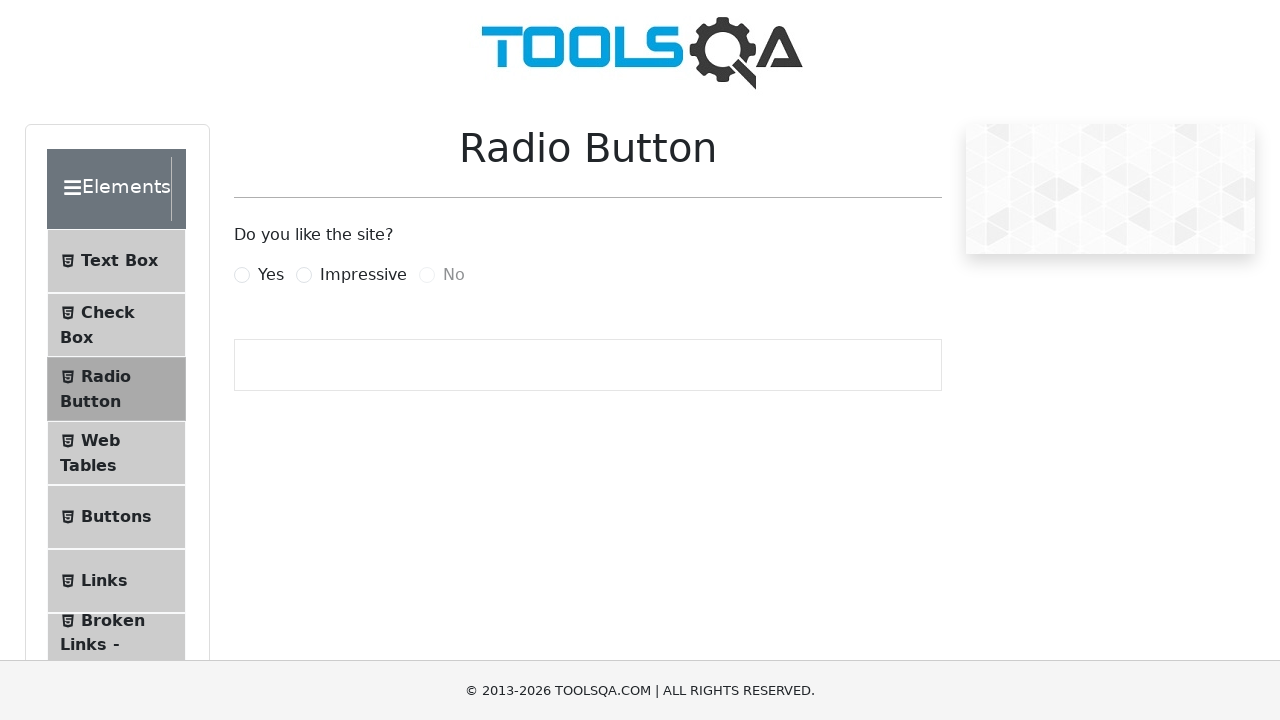

Clicked the Yes radio button label at (271, 275) on label[for='yesRadio']
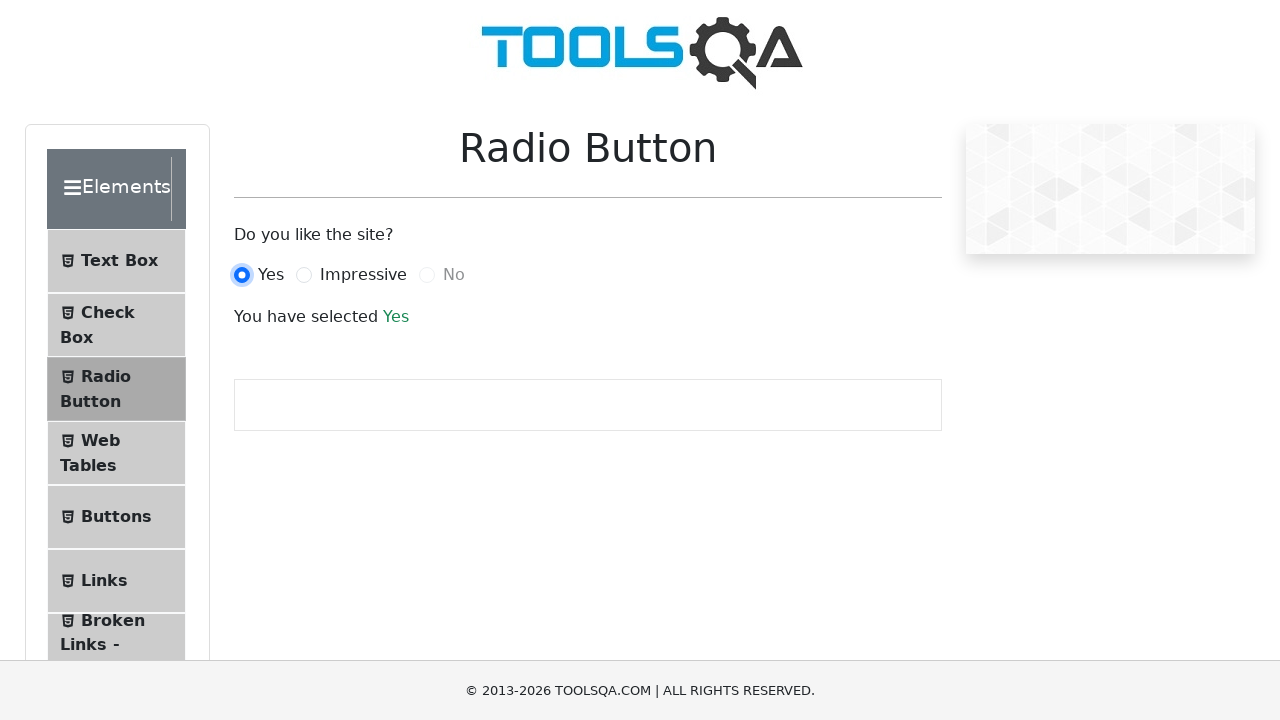

Success message appeared
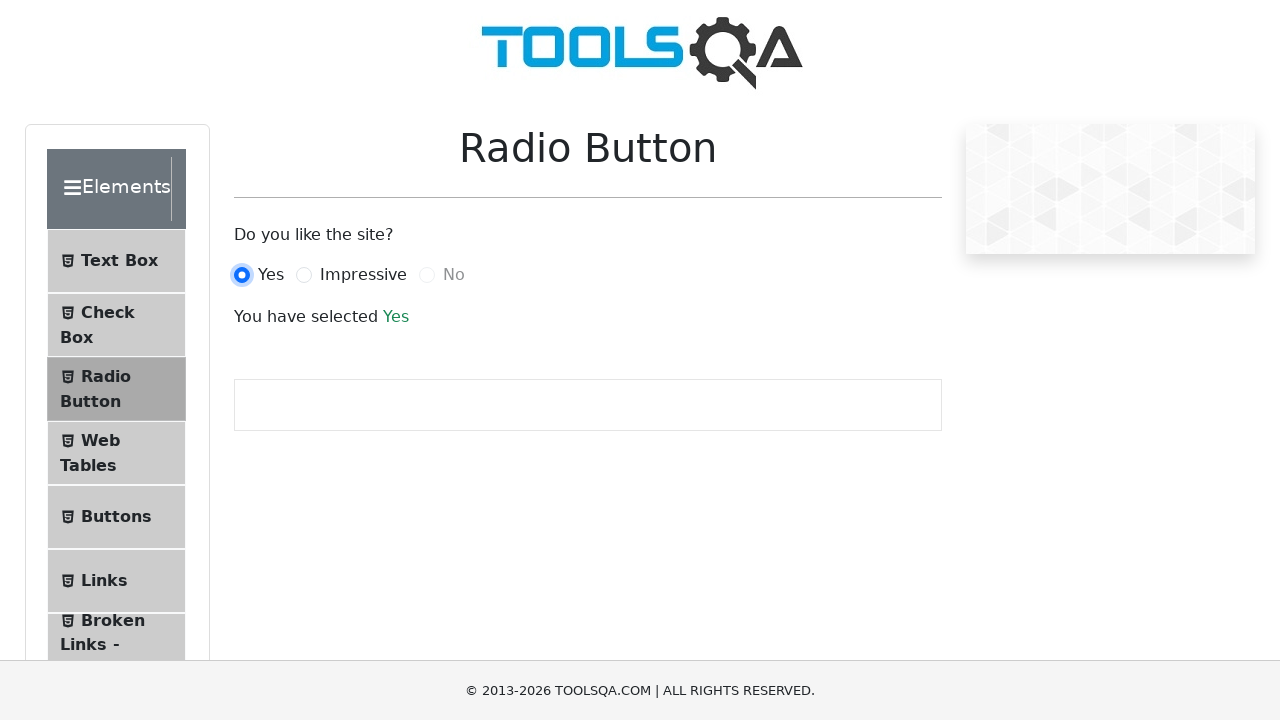

Located the success message element
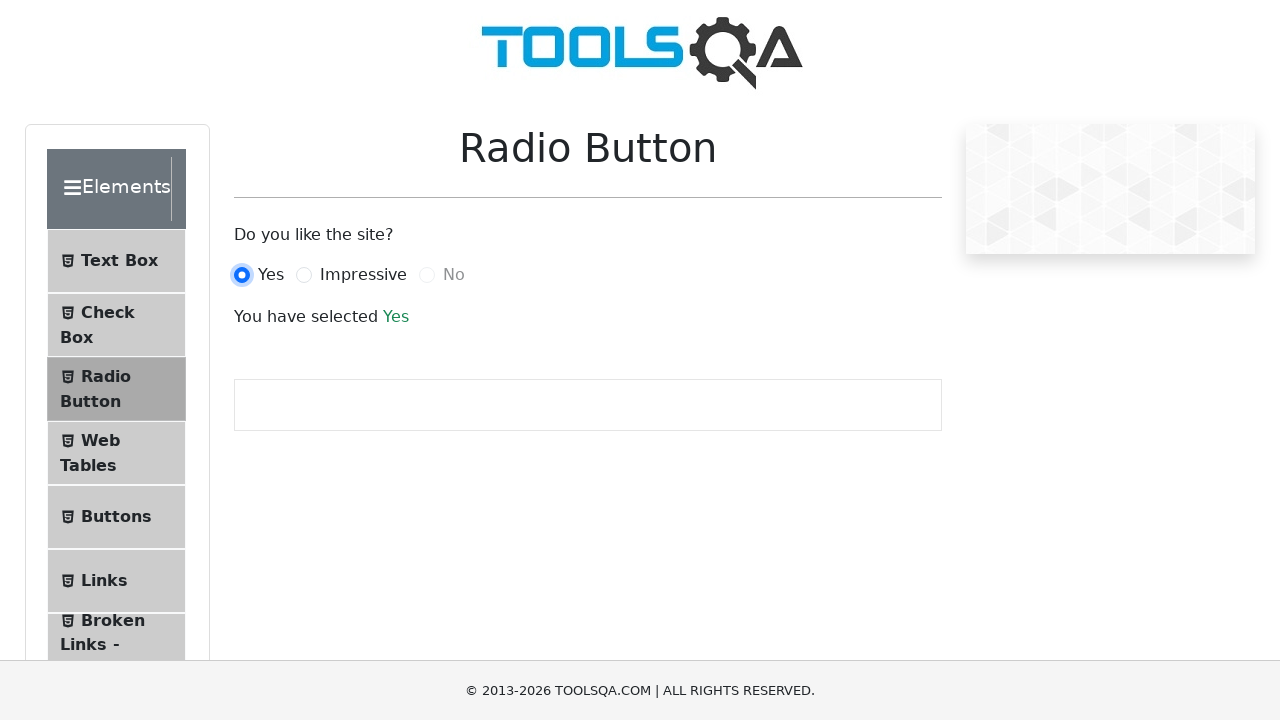

Verified success message text equals 'Yes'
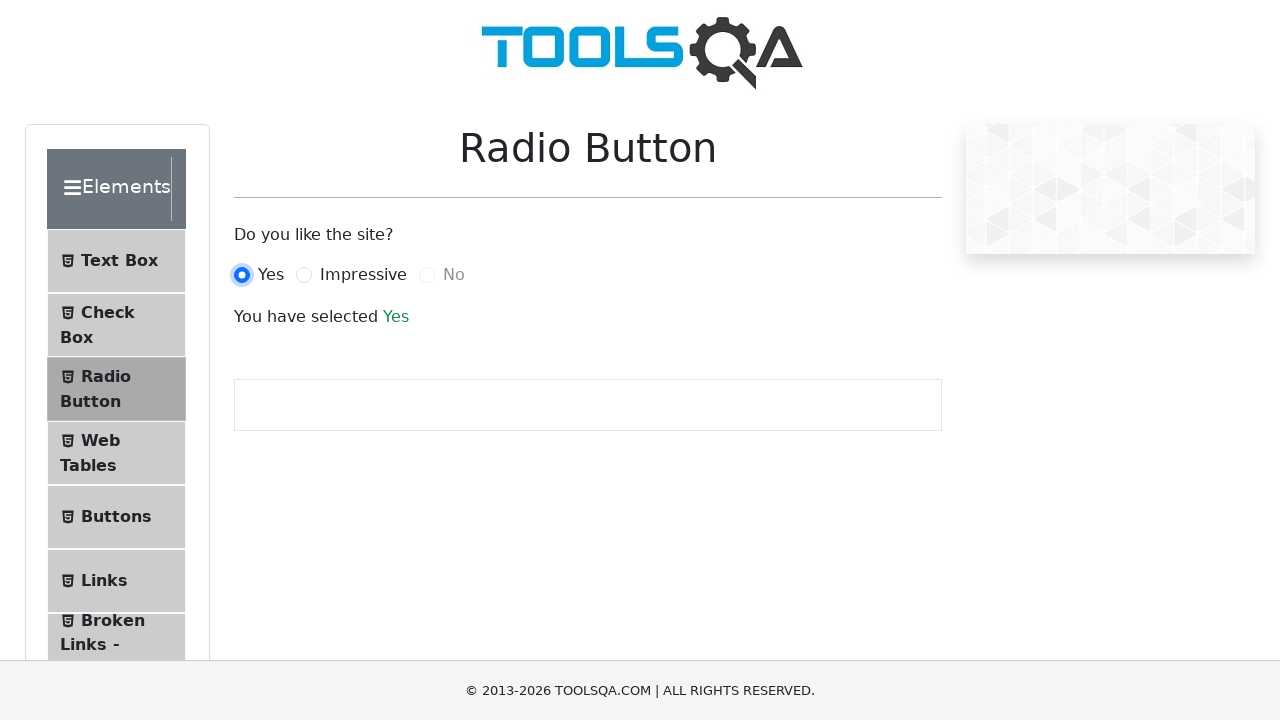

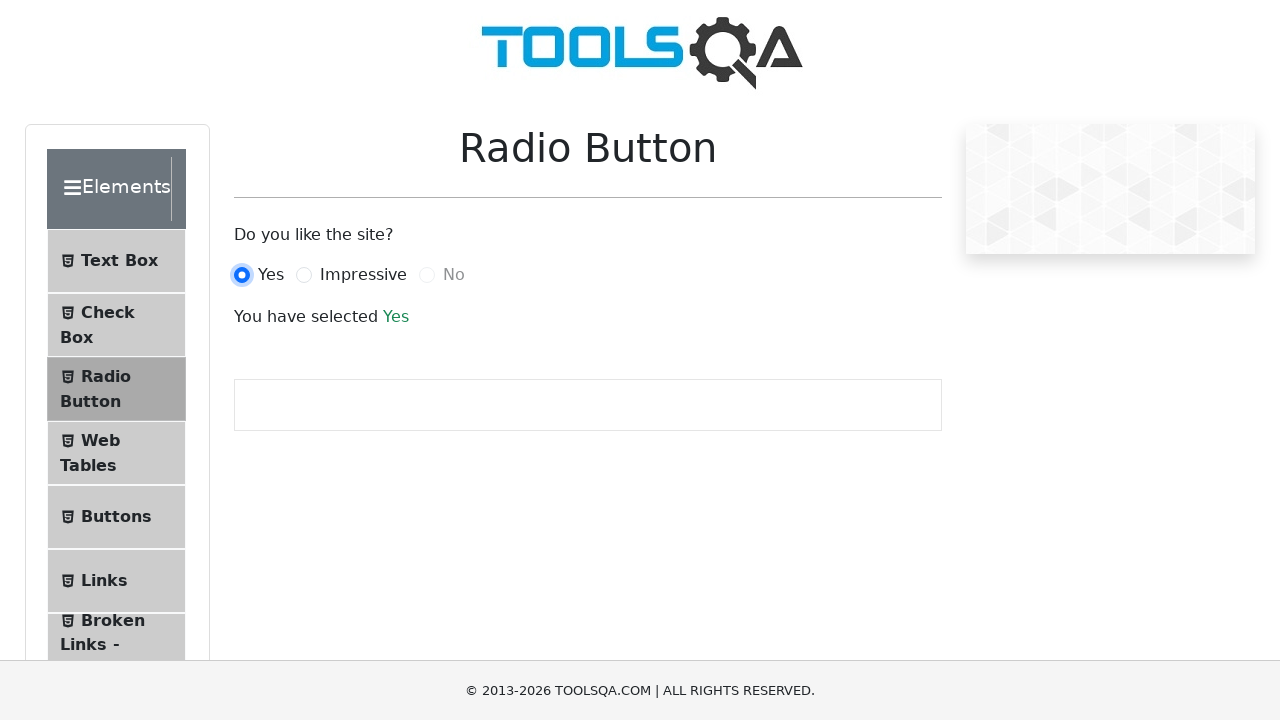